Unit test version that searches for "pycon" on Python.org and verifies search results are returned

Starting URL: http://www.python.org

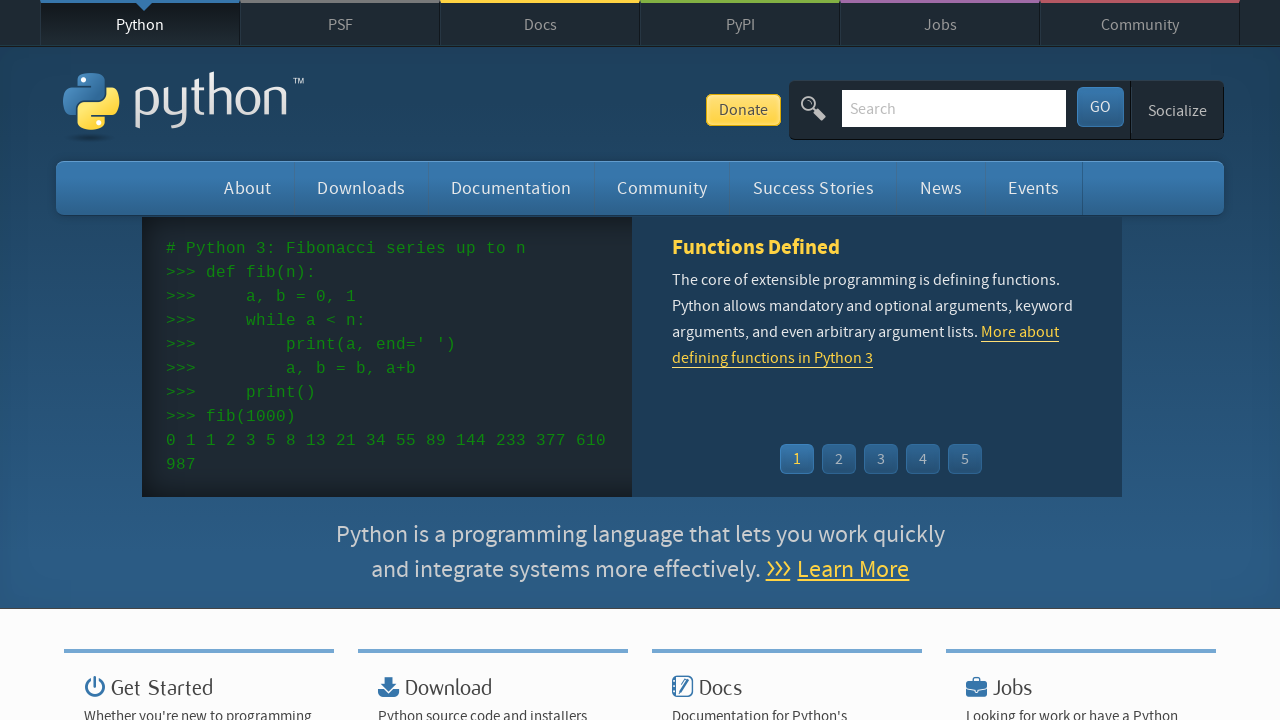

Verified page title contains 'Python'
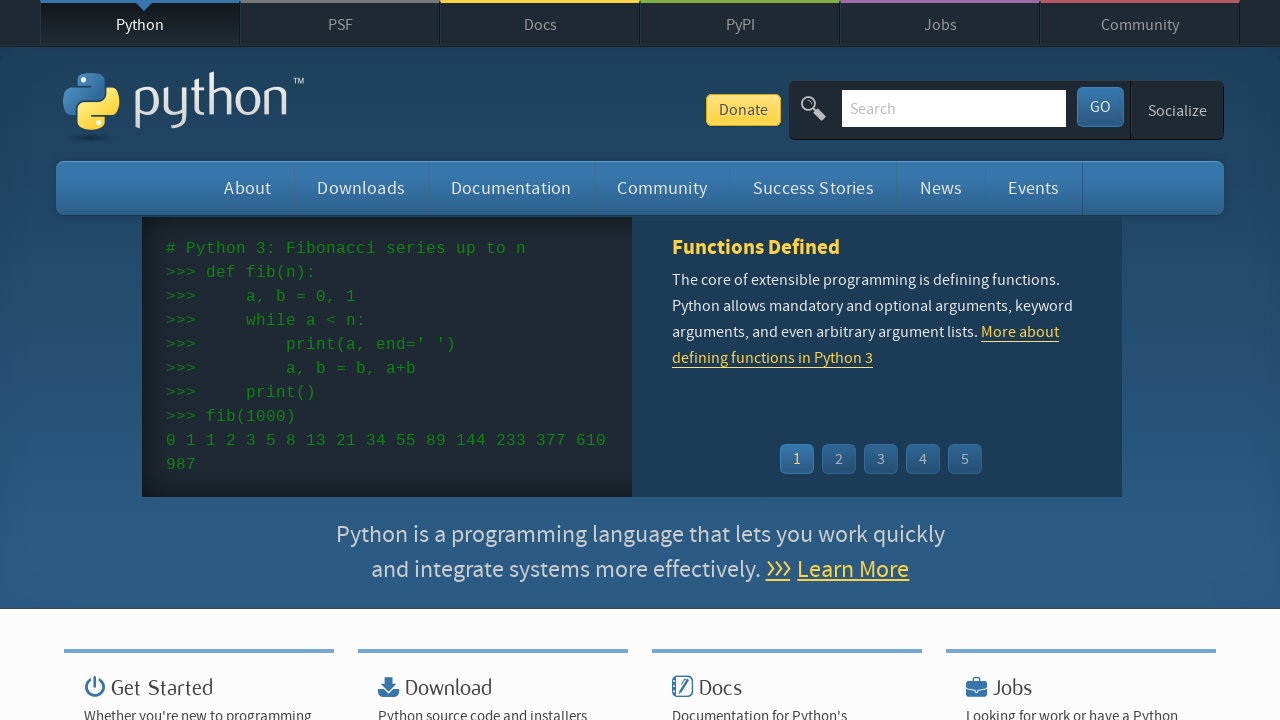

Filled search box with 'pycon' on input[name='q']
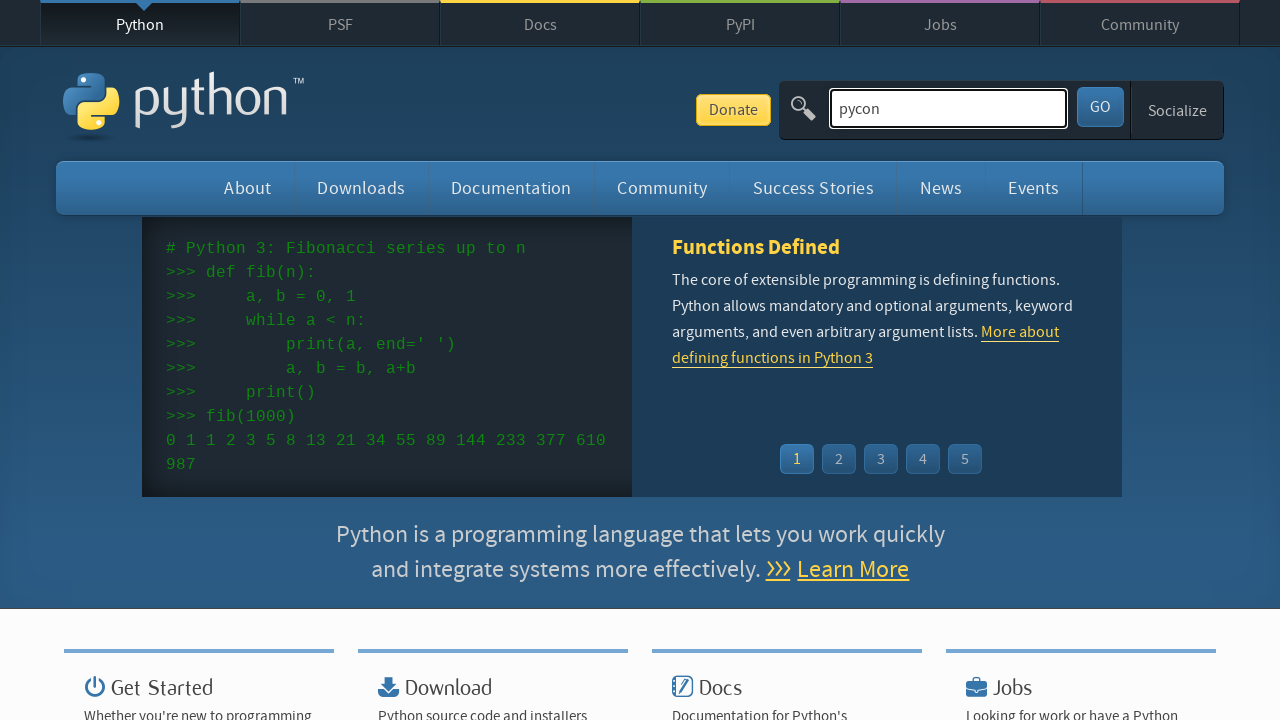

Pressed Enter to submit search query on input[name='q']
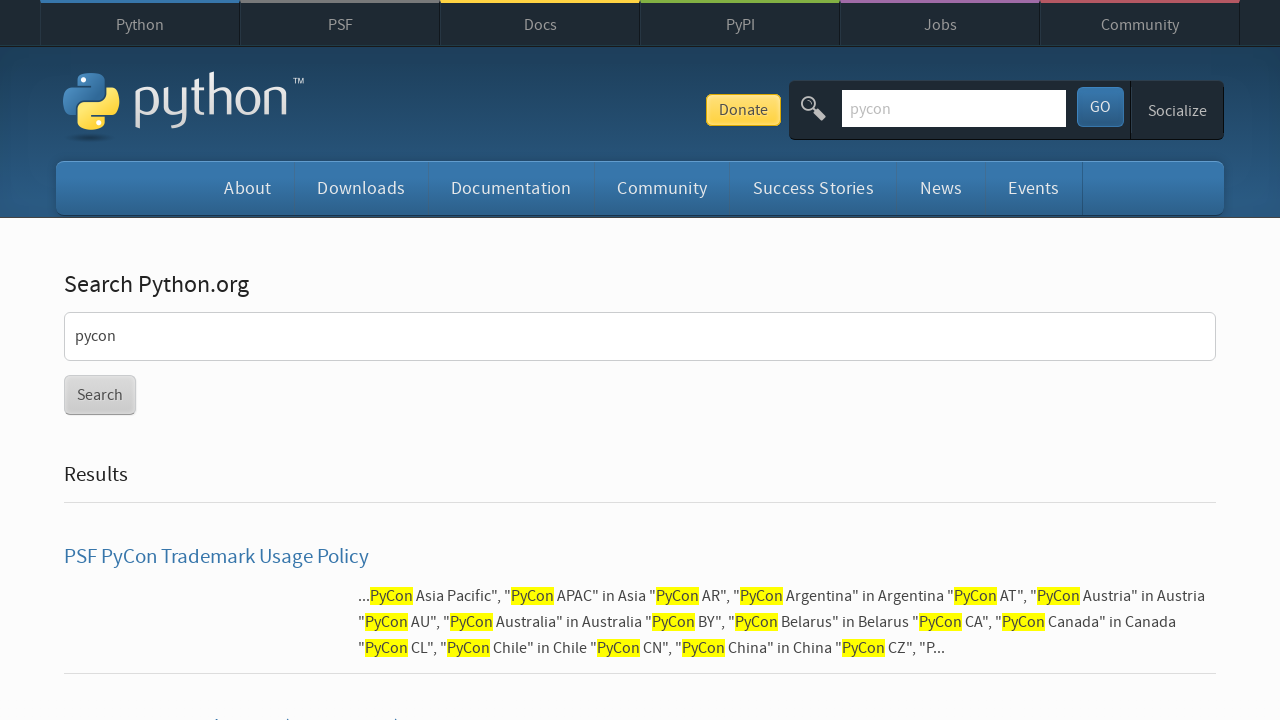

Waited for page to reach network idle state
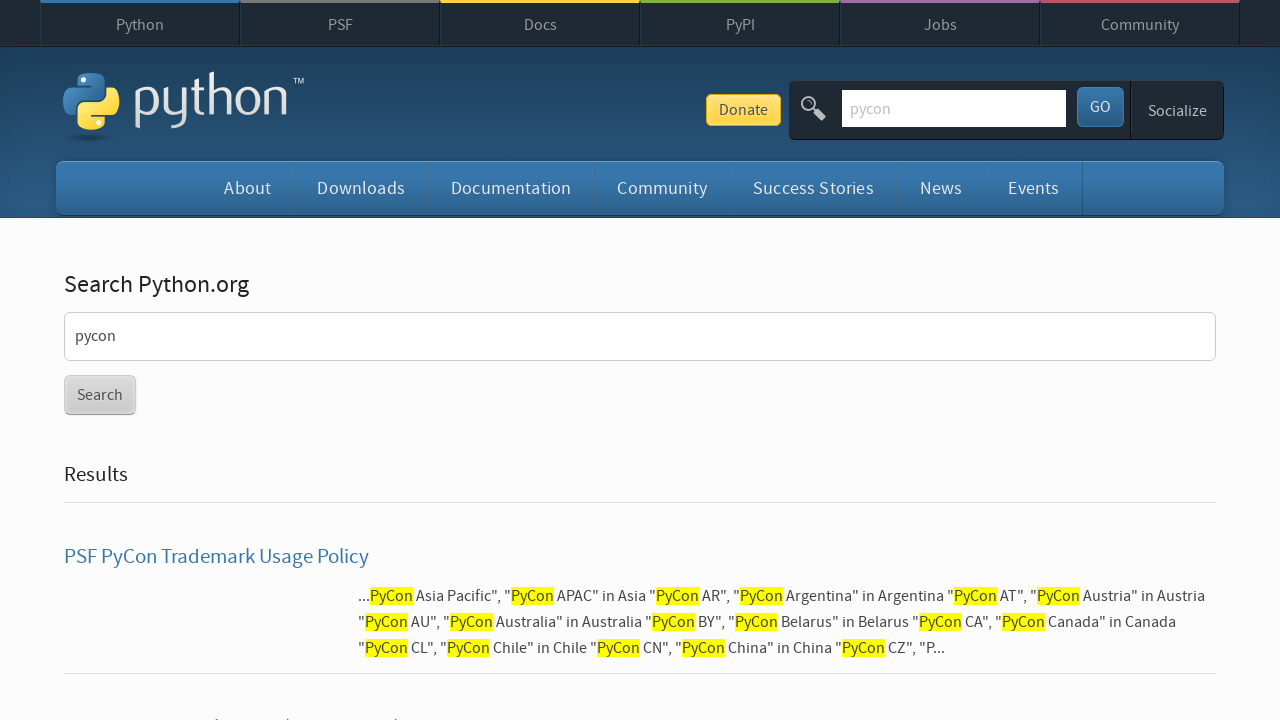

Verified search results were returned (no 'No results found' message)
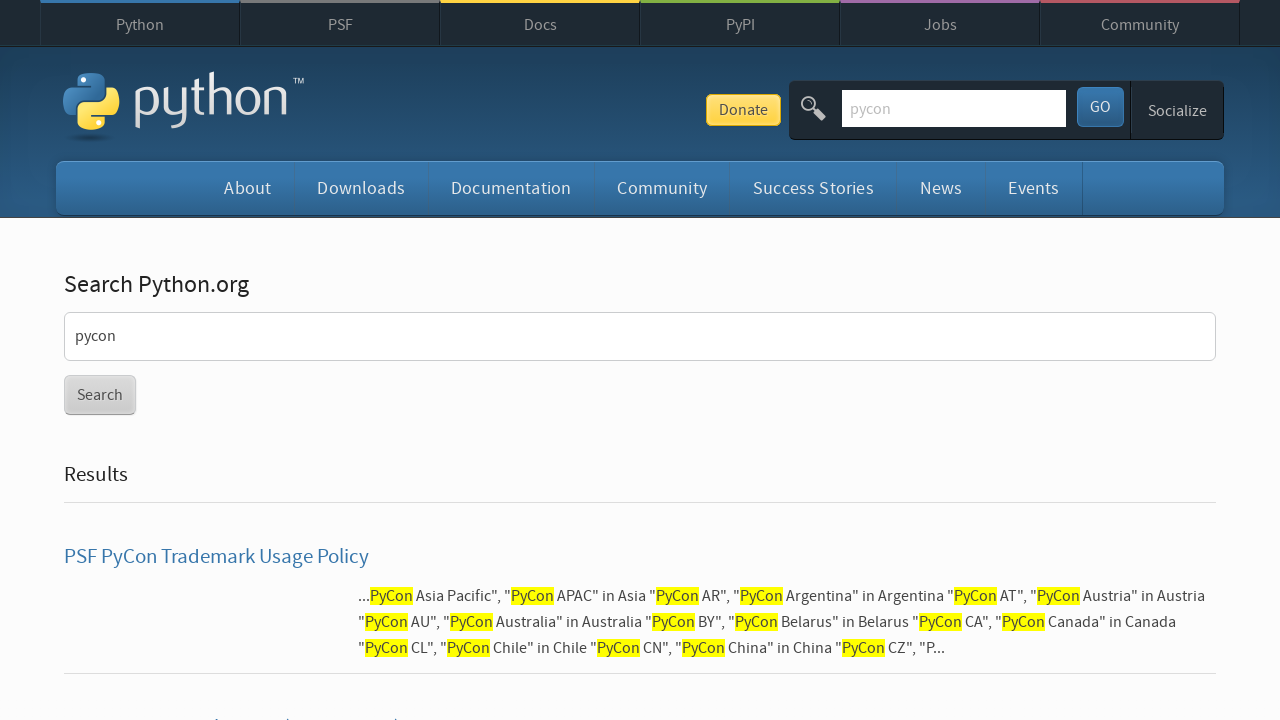

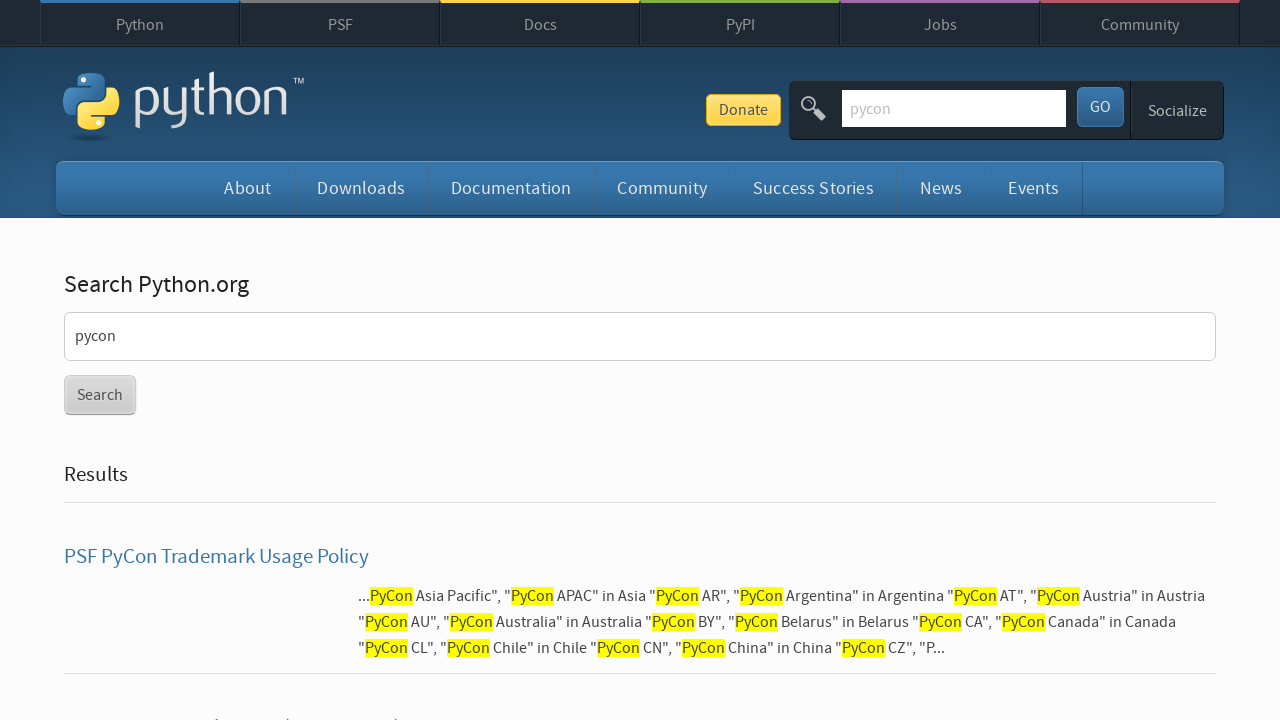